Clicks on the web form link and verifies the navigation to the correct page

Starting URL: https://bonigarcia.dev/selenium-webdriver-java/

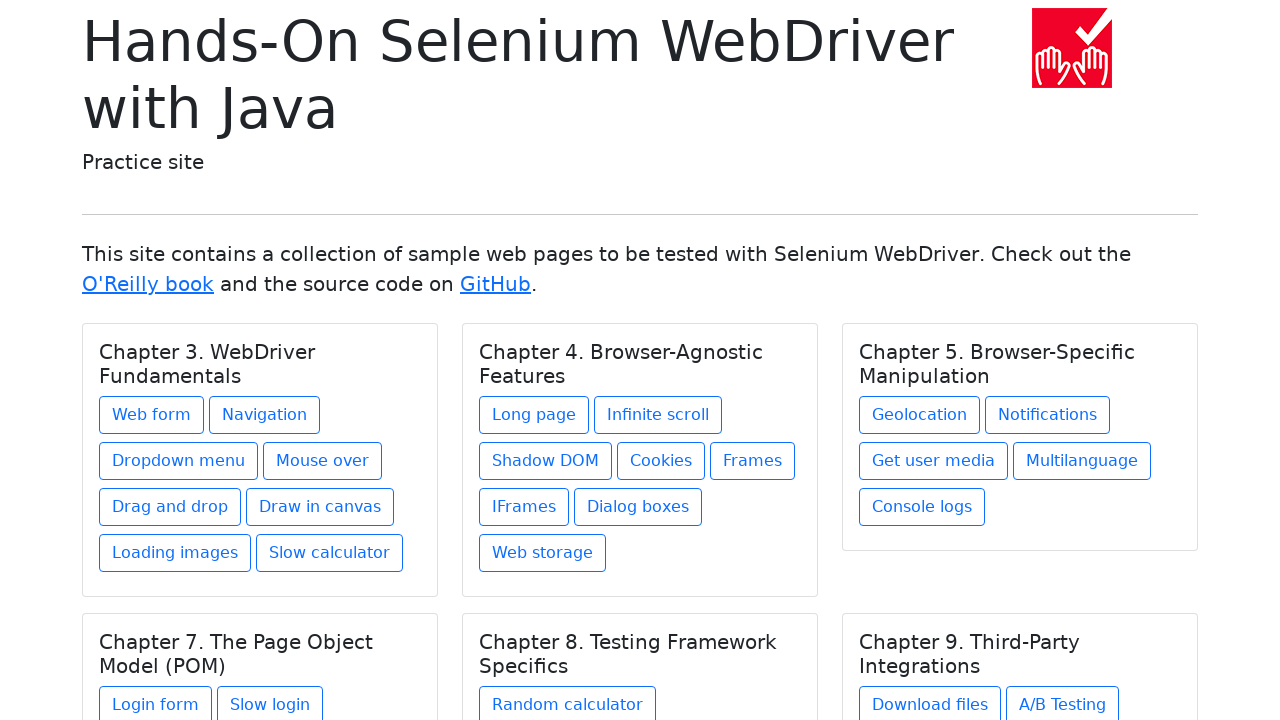

Navigated to starting URL
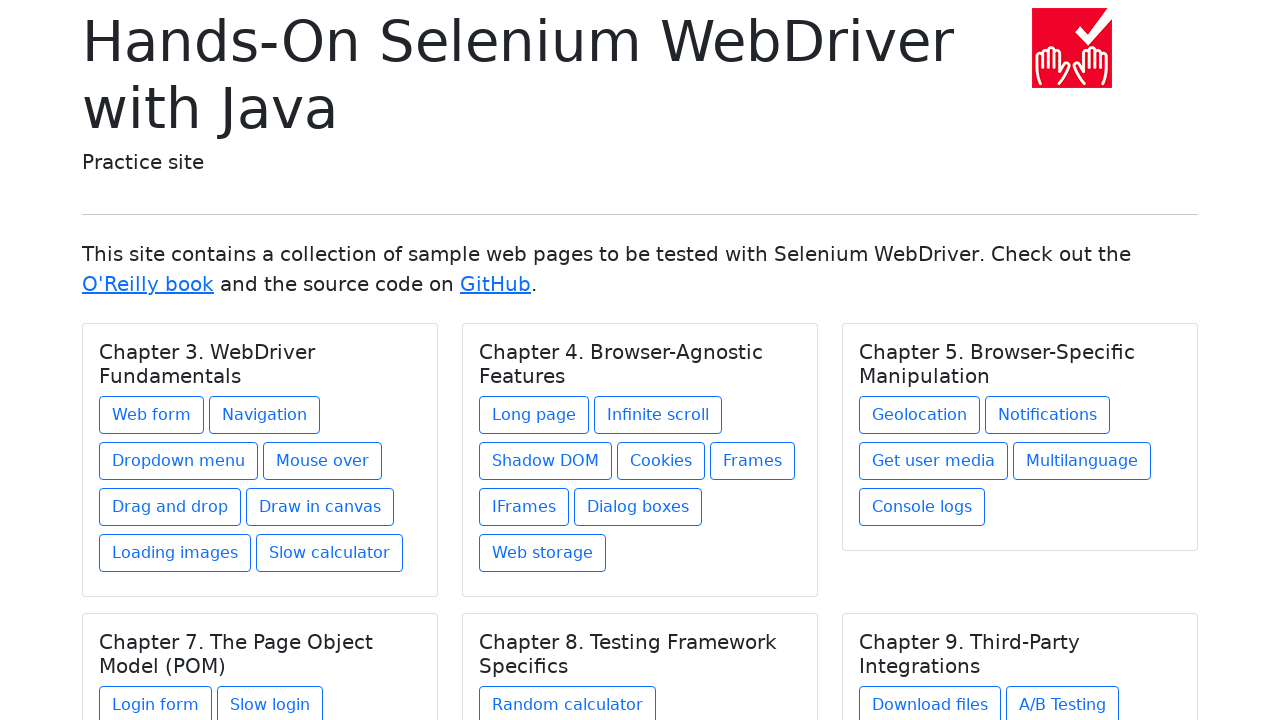

Clicked on the web form link at (152, 415) on xpath=//h5[text()='Chapter 3. WebDriver Fundamentals']/../a[contains(@href, 'web
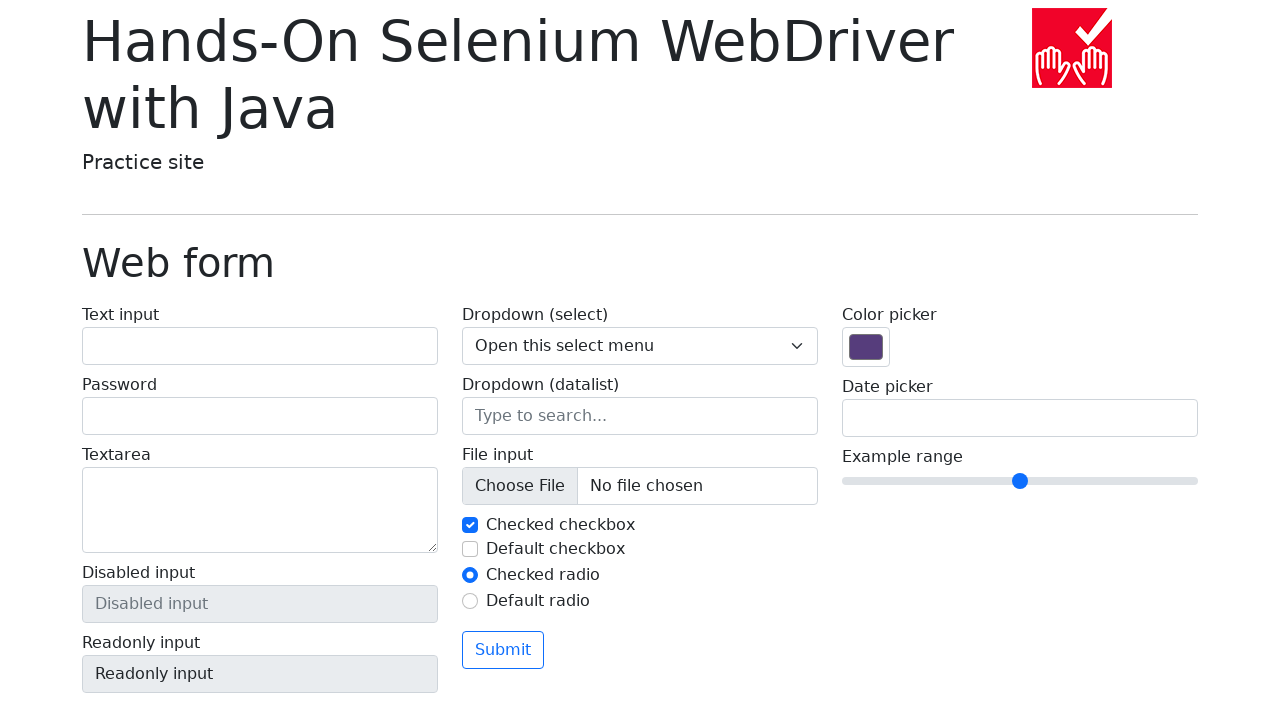

Verified navigation to correct URL: https://bonigarcia.dev/selenium-webdriver-java/web-form.html
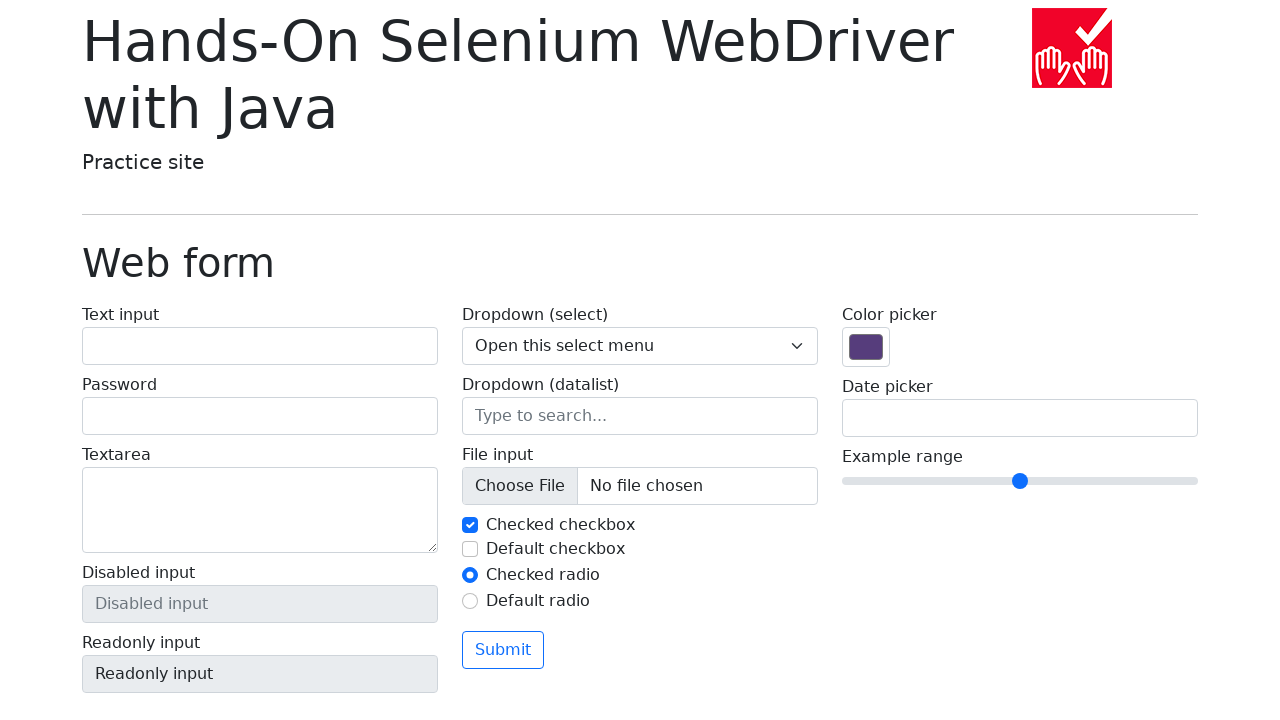

Verified page title is 'Web form'
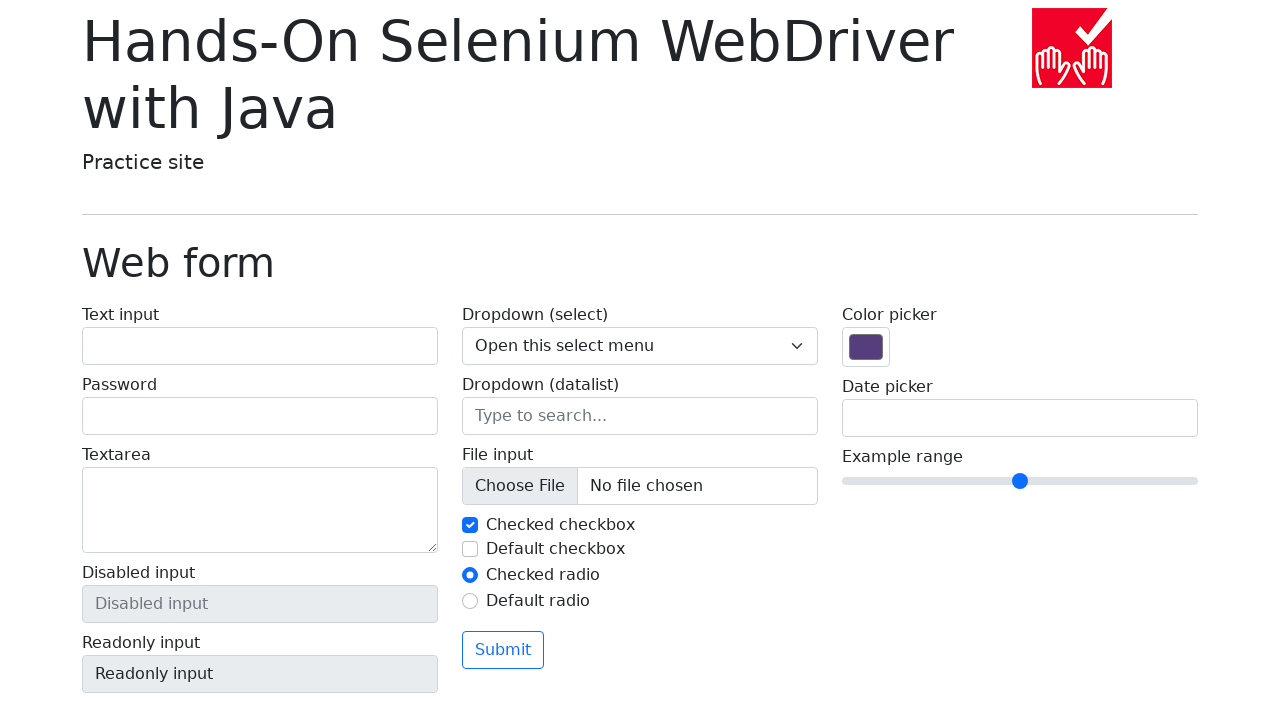

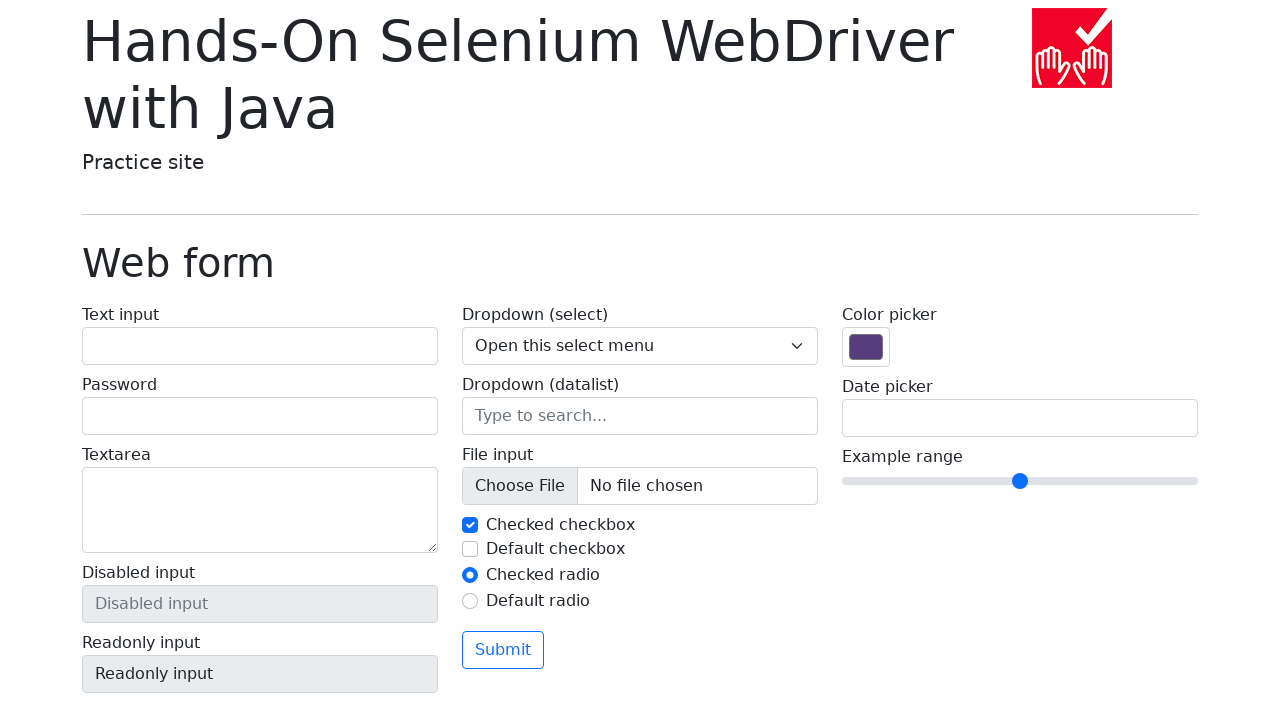